Navigates to the Groww financial website and retrieves the page title to verify the page loaded correctly.

Starting URL: https://groww.in/

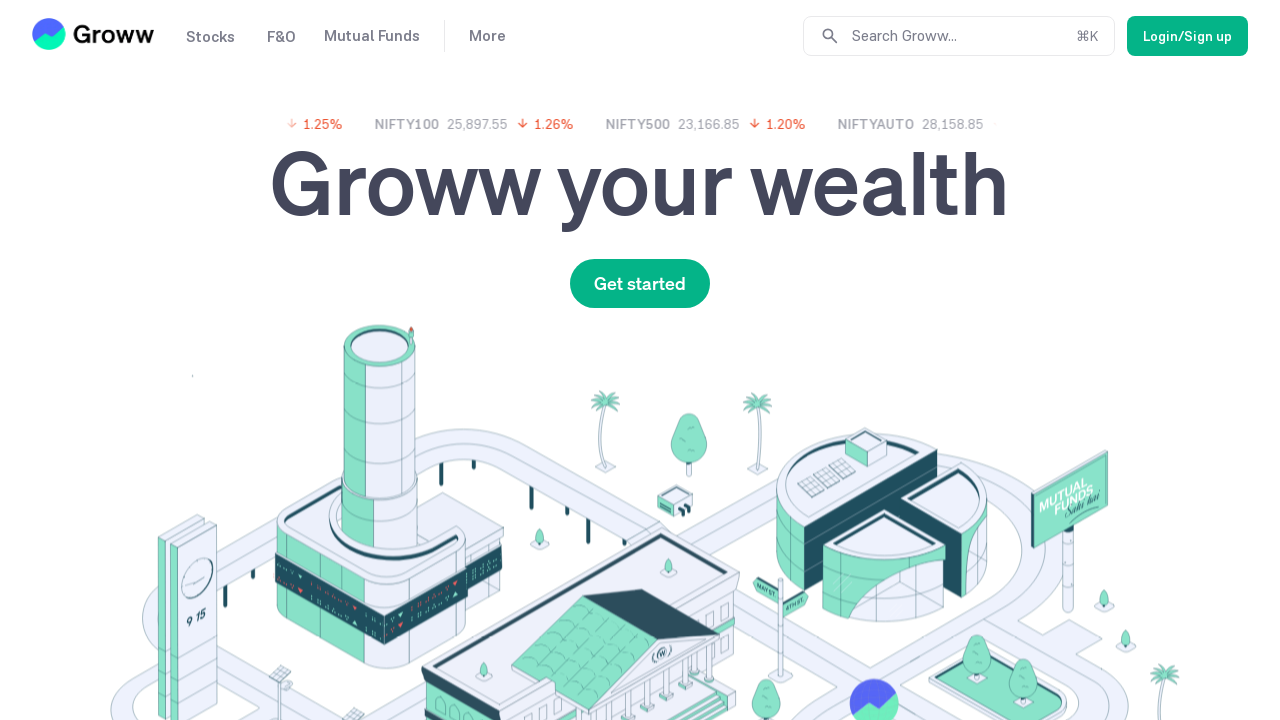

Waited for page DOM content to load
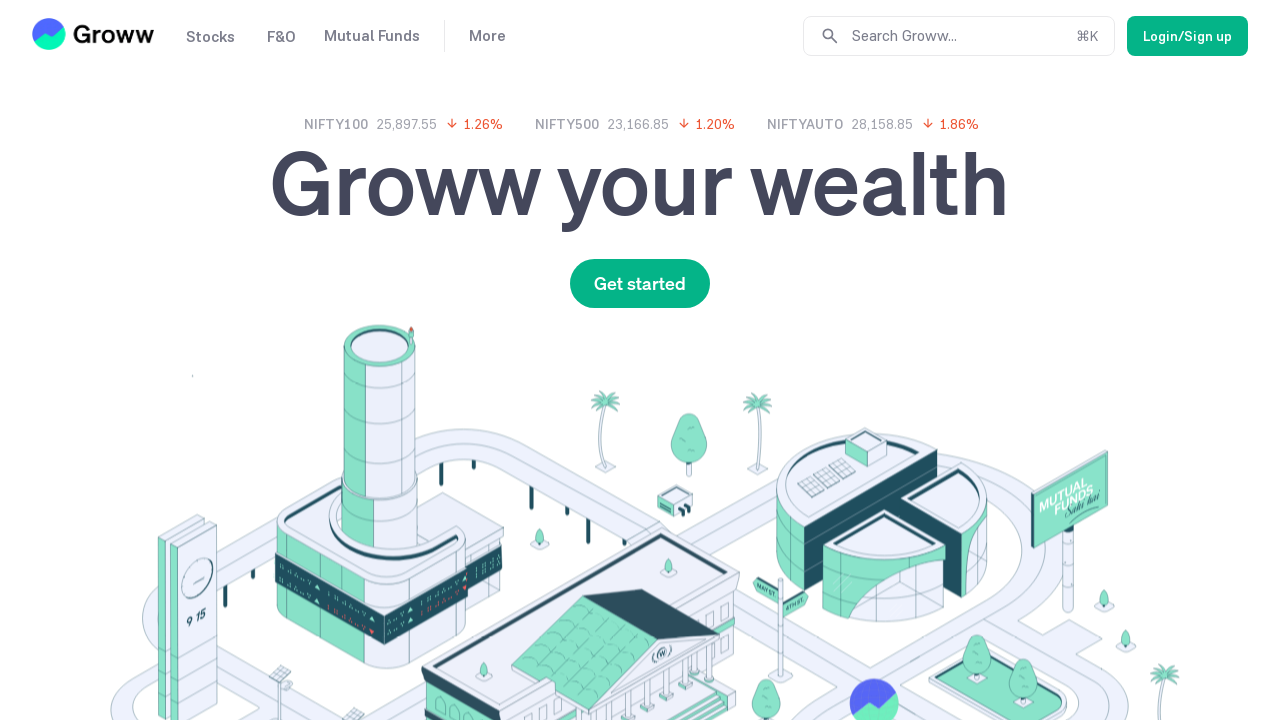

Retrieved page title: 'Groww - Online Demat, Trading and Direct Mutual Fund Investment in India'
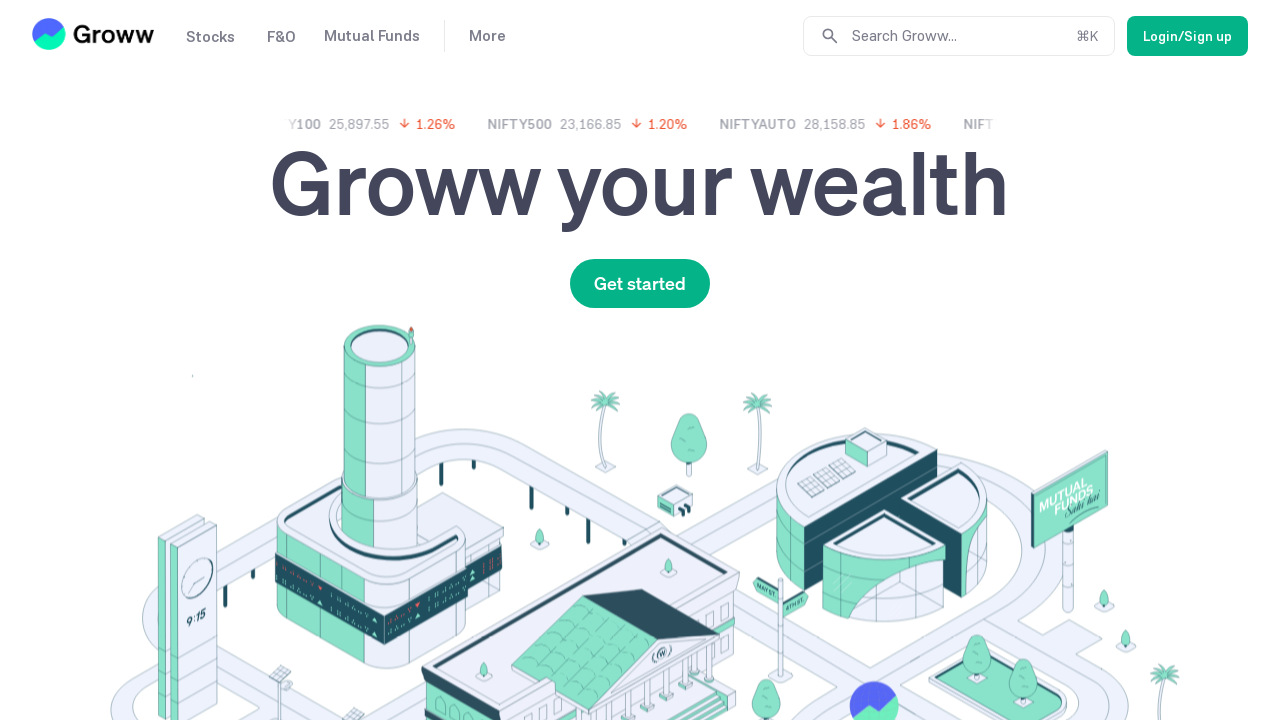

Printed page title to console
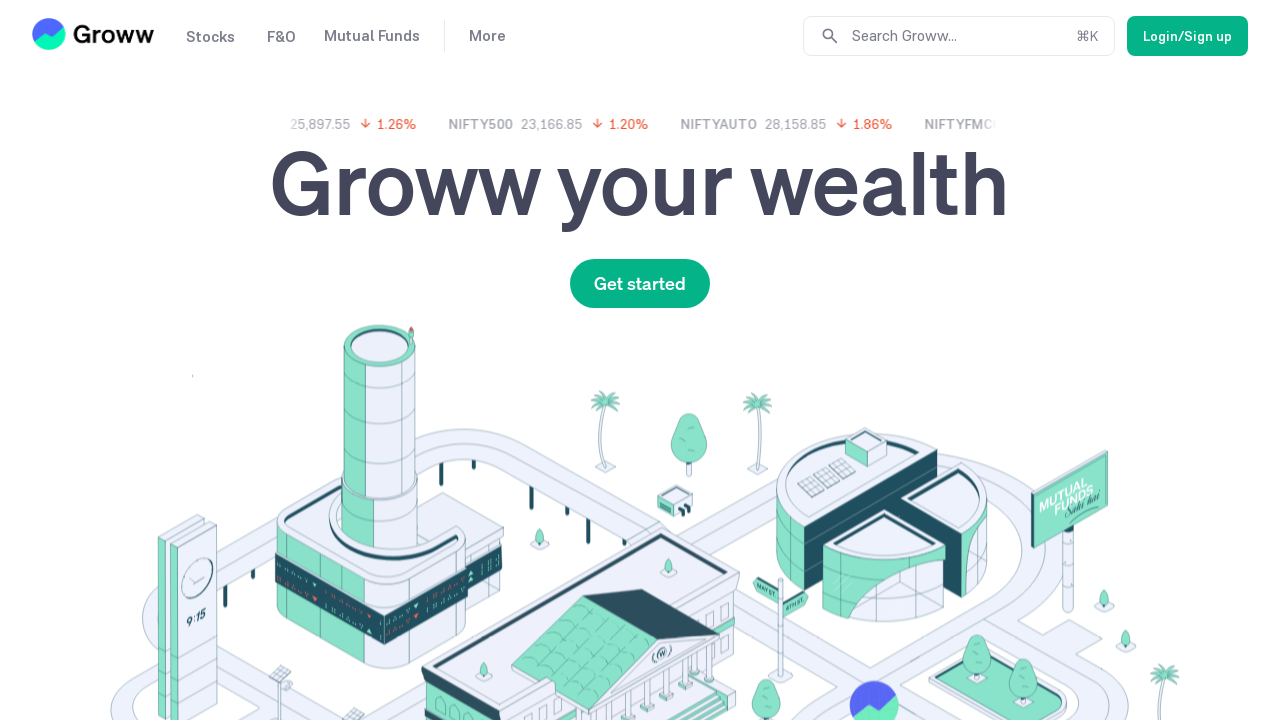

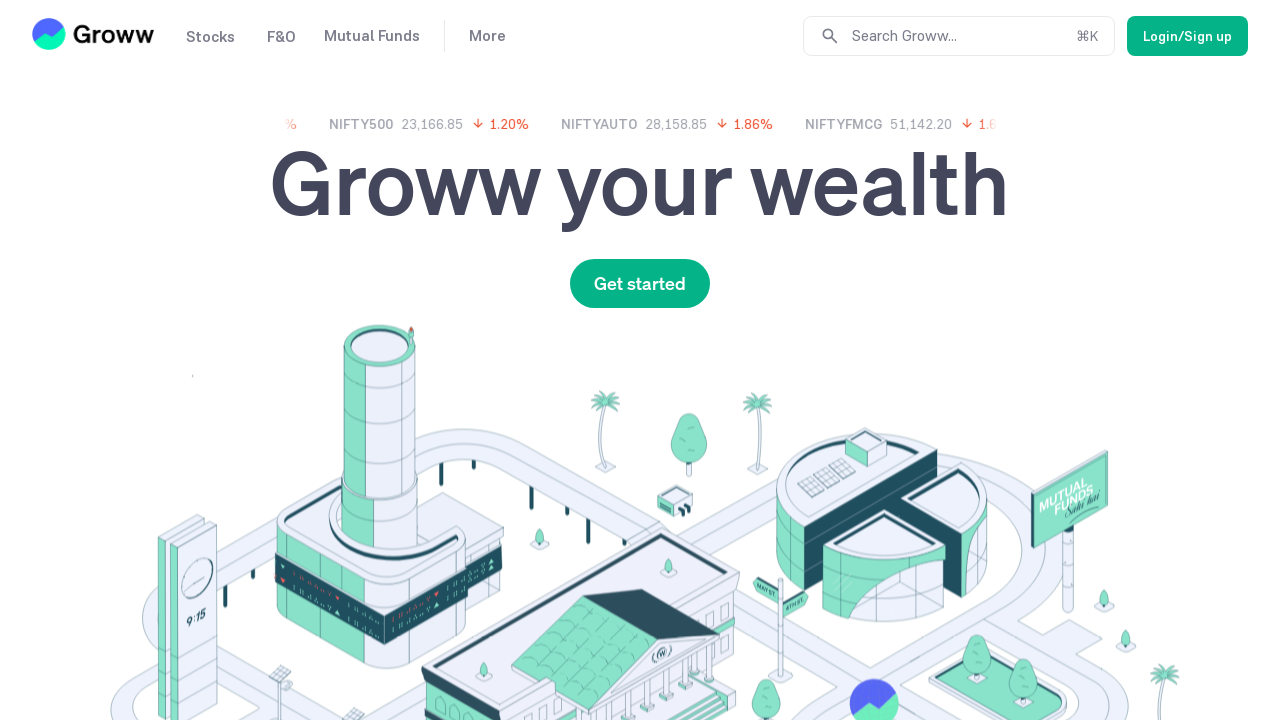